Tests drag and drop functionality by dragging an element and dropping it onto a target area

Starting URL: http://jqueryui.com/droppable

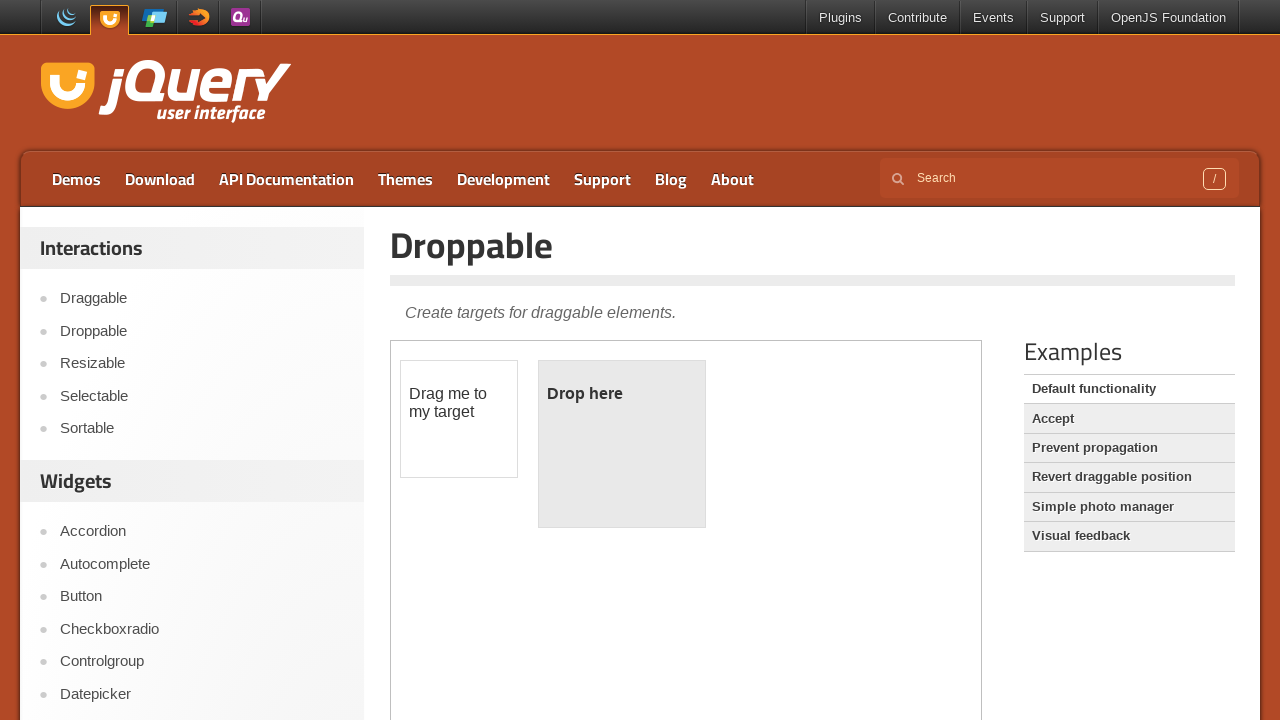

Located and switched to iframe containing drag and drop elements
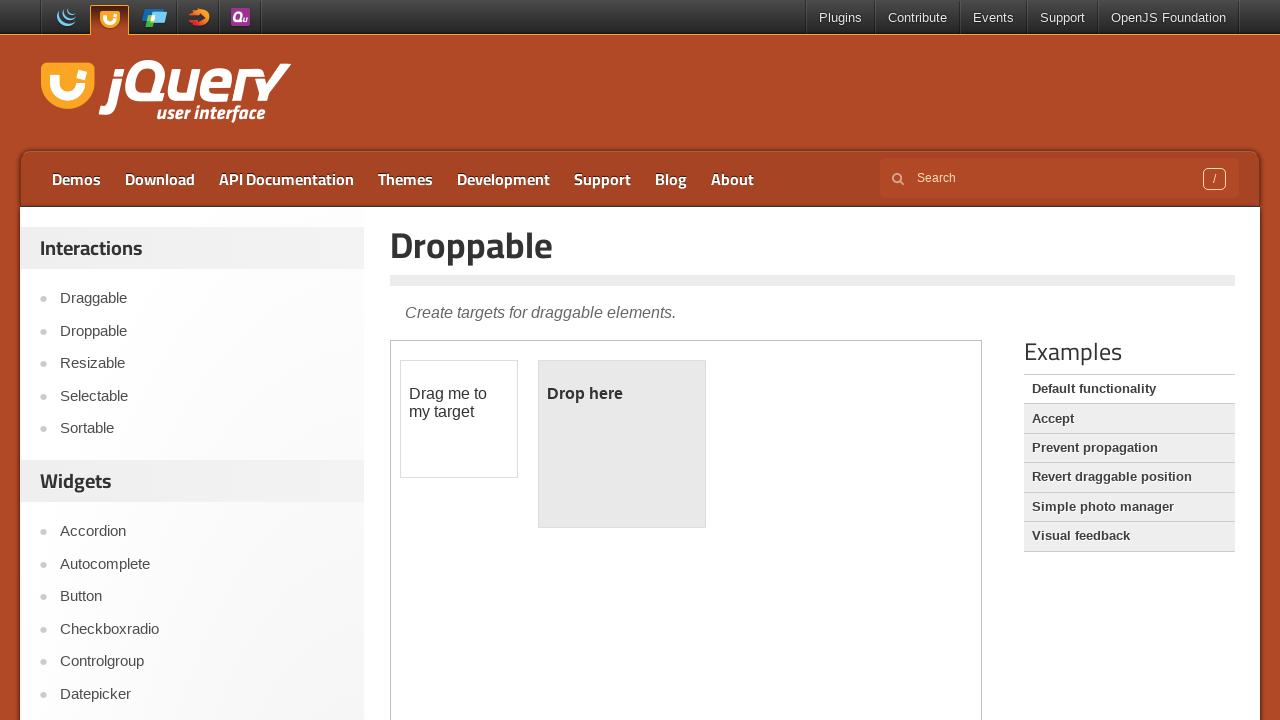

Dragged draggable element and dropped it onto droppable target area at (622, 444)
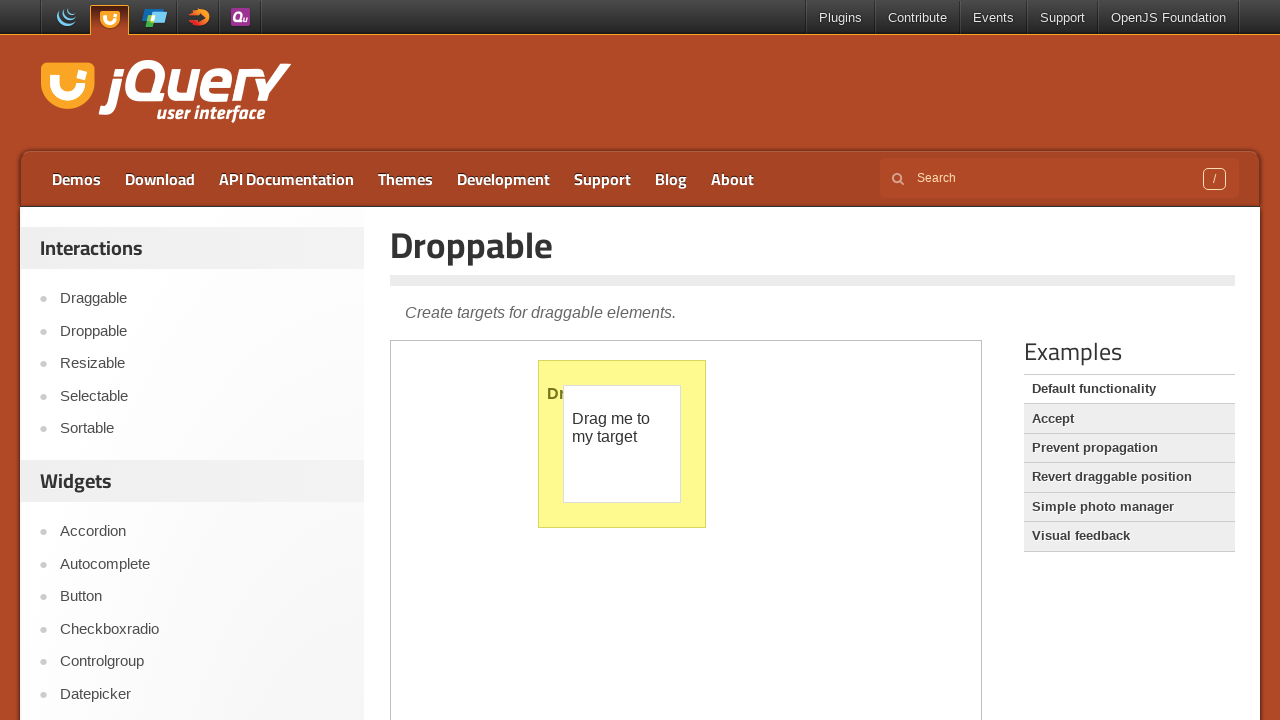

Verified drop was successful - paragraph element appeared in droppable area
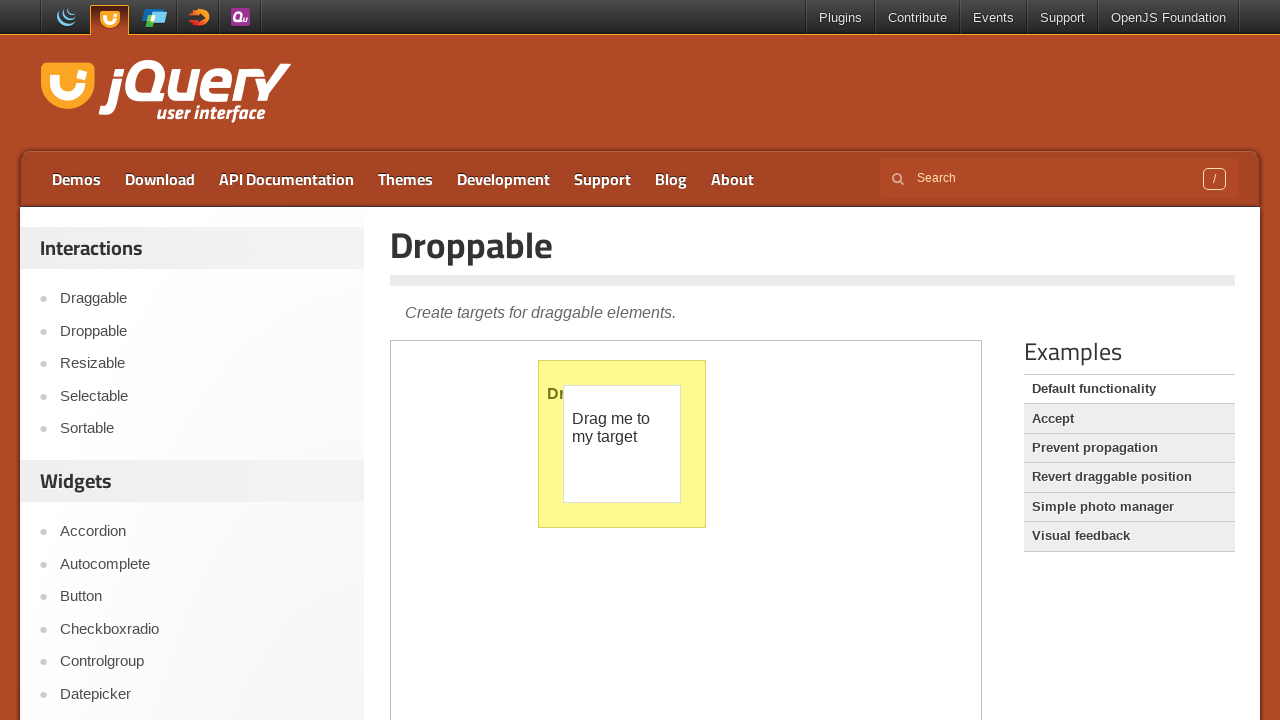

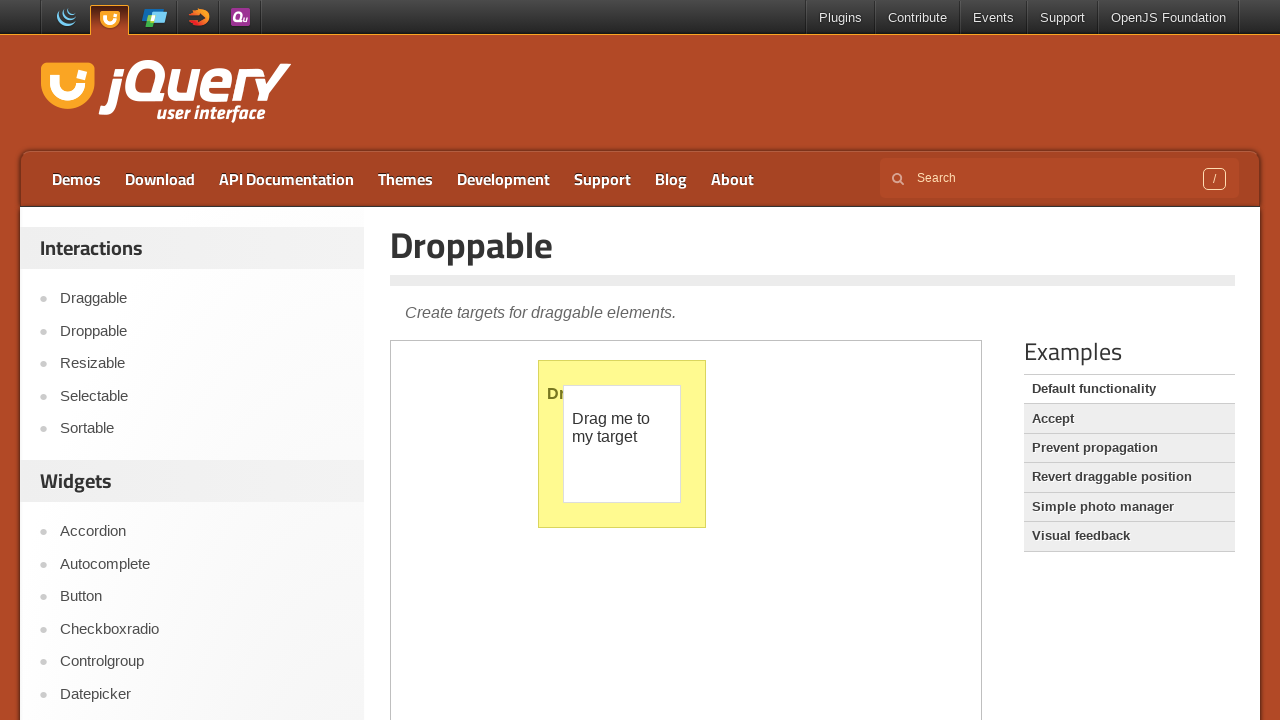